Tests navigation to a datepicker demo page and clicks on the datepicker input field, then navigates to the same page again and clicks the datepicker again to demonstrate browser navigation methods.

Starting URL: https://demo.automationtesting.in/Datepicker.html

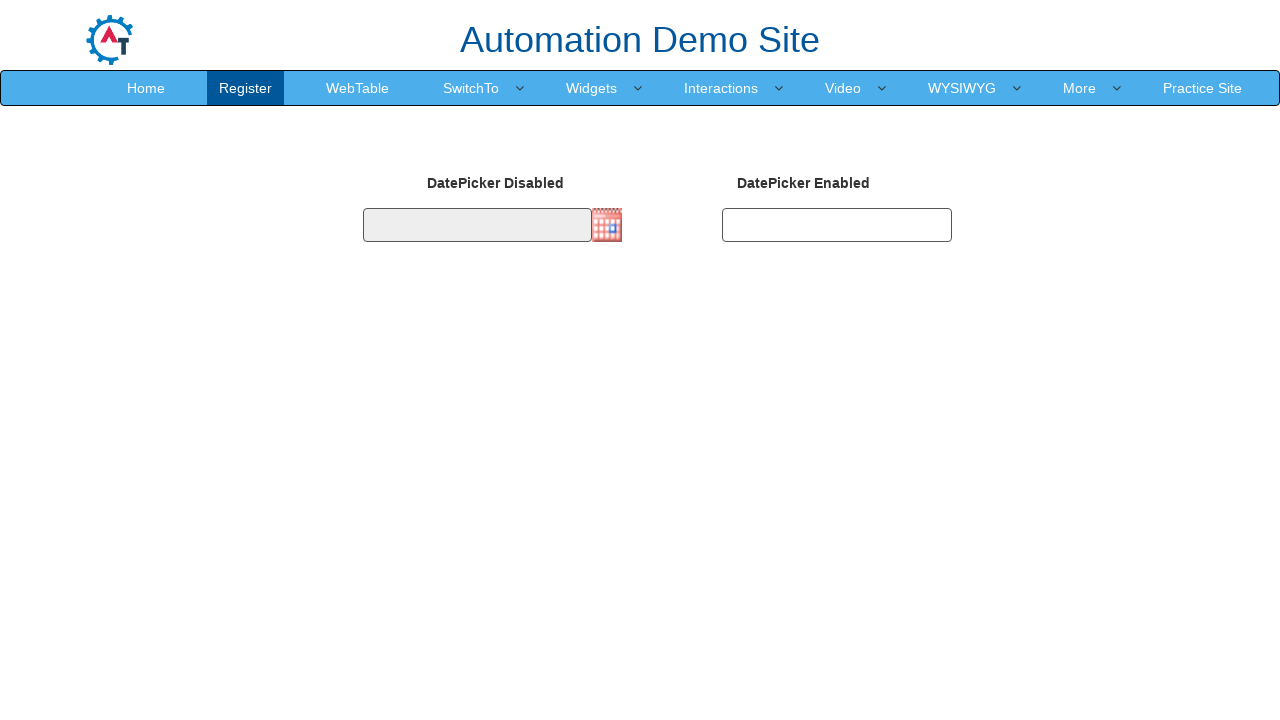

Clicked on the datepicker input field at (837, 225) on input#datepicker2
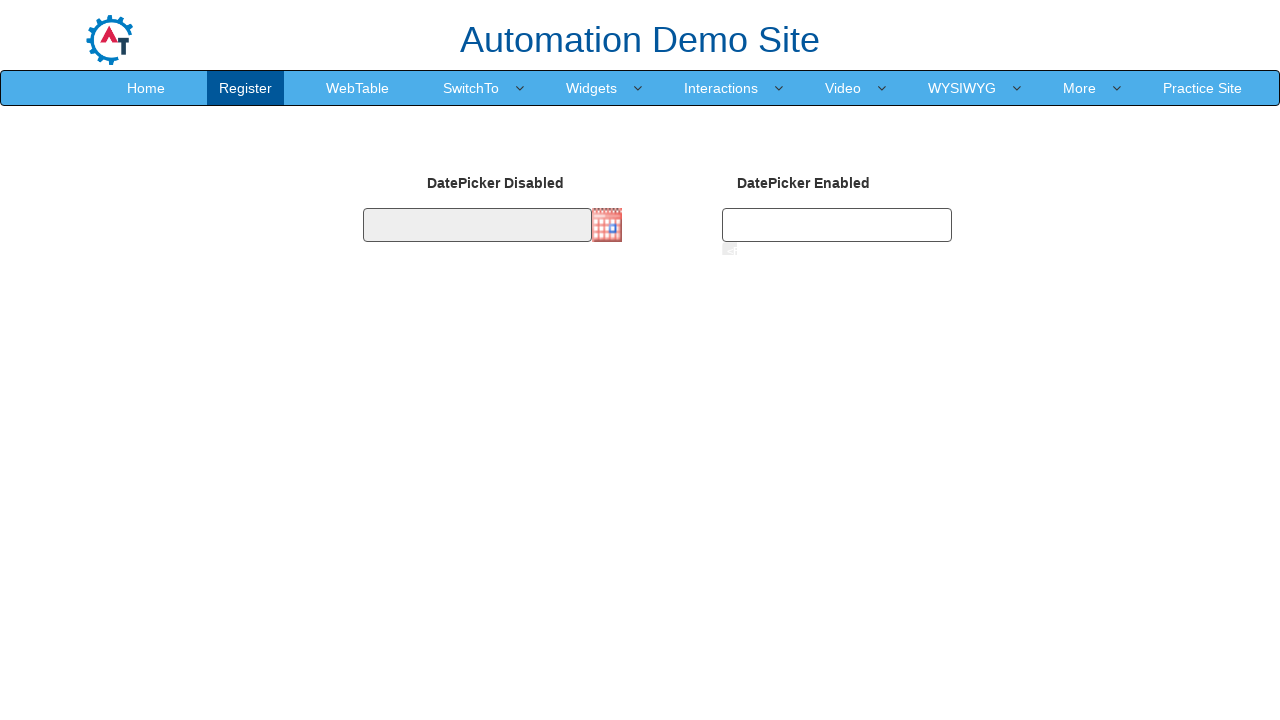

Navigated to the datepicker demo page
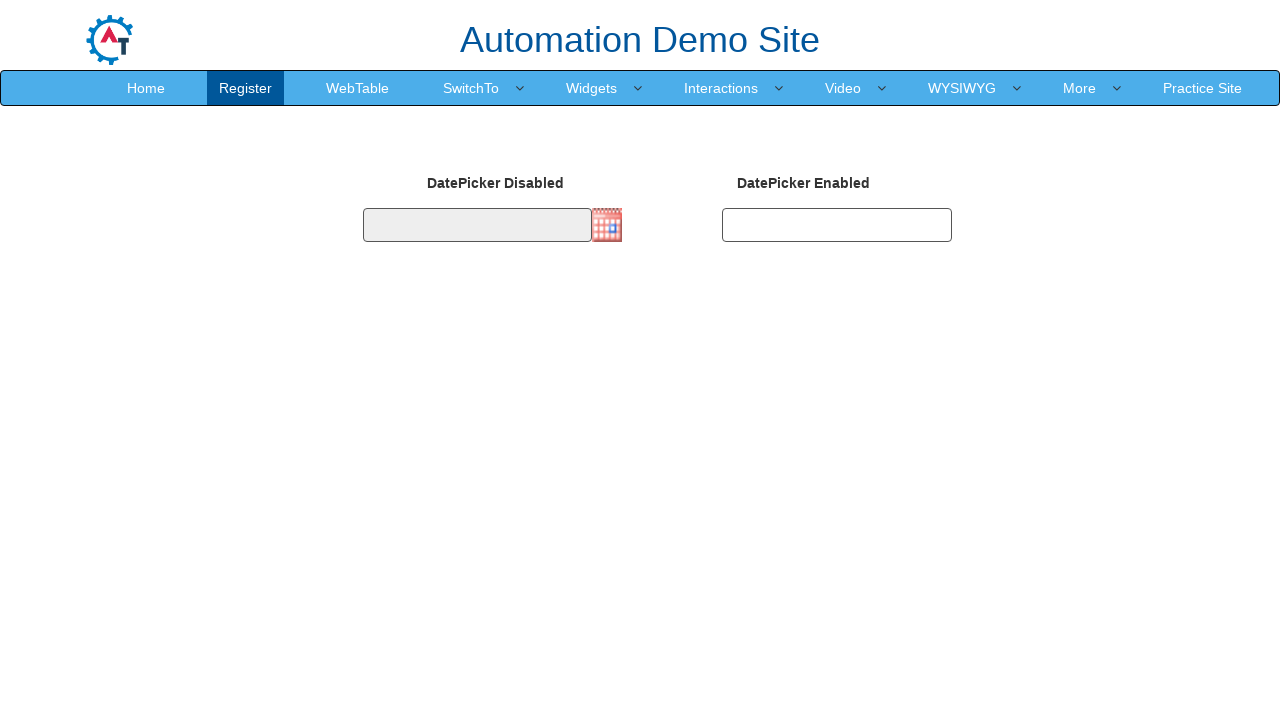

Clicked on the datepicker input field again at (837, 225) on input#datepicker2
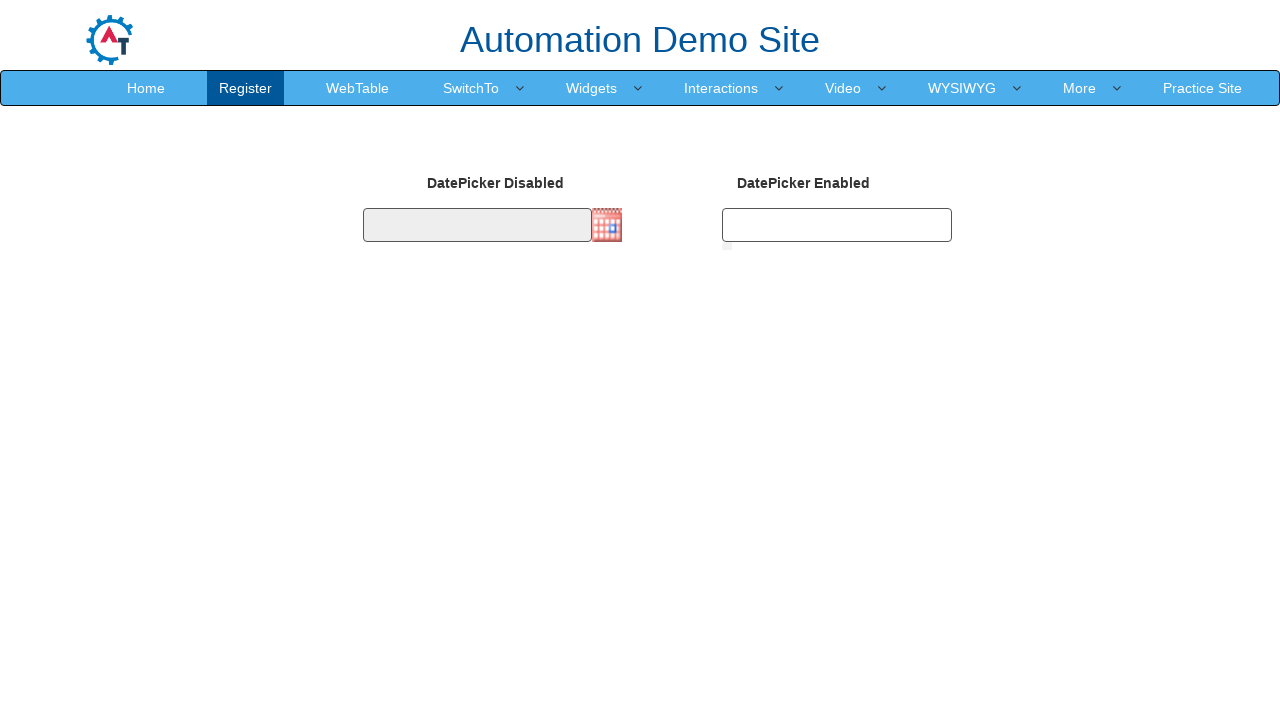

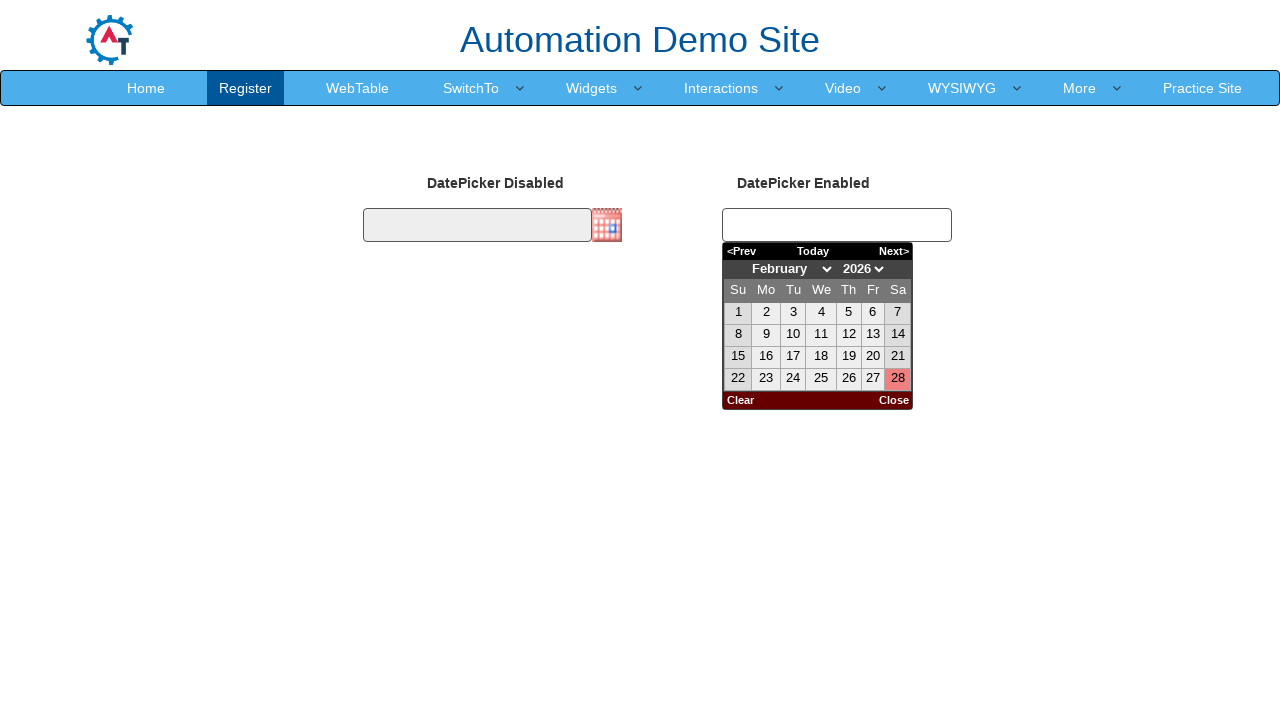